Tests keyboard and mouse input functionality by clicking on a name field, entering text, and clicking a button

Starting URL: https://formy-project.herokuapp.com/keypress

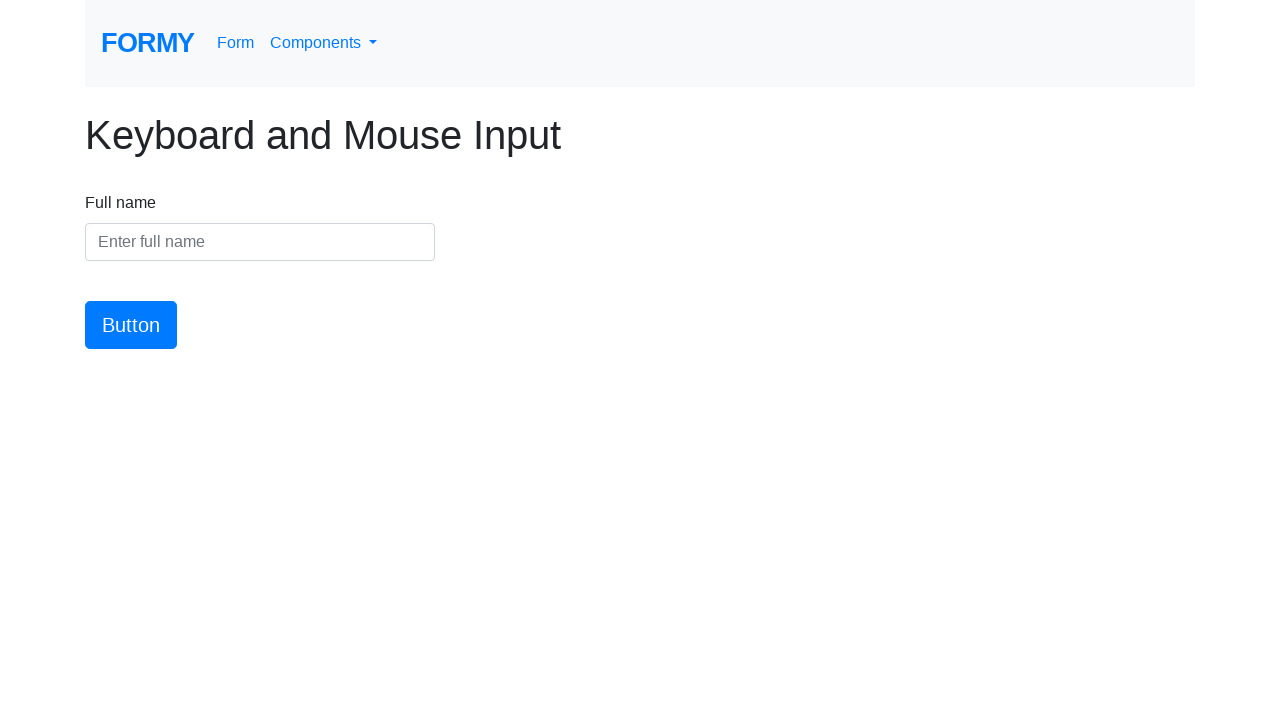

Clicked on the name input field at (260, 242) on #name
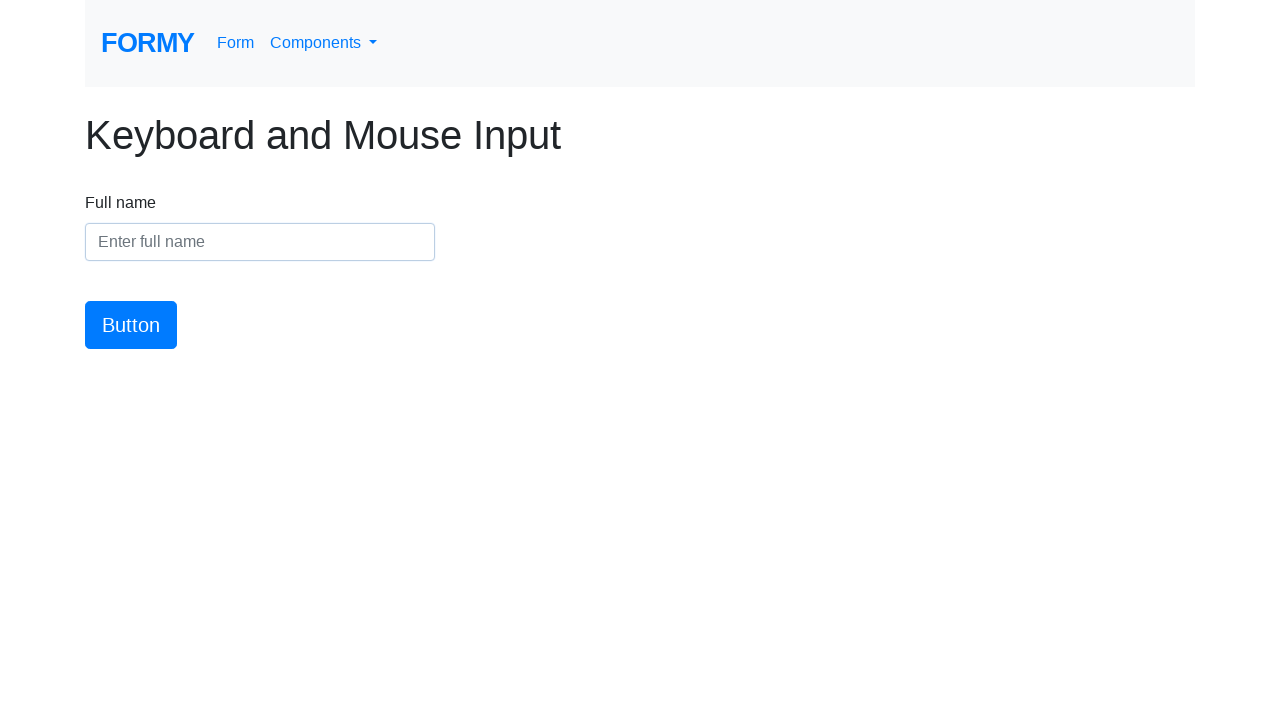

Entered 'Renata Vieira' in the name field on #name
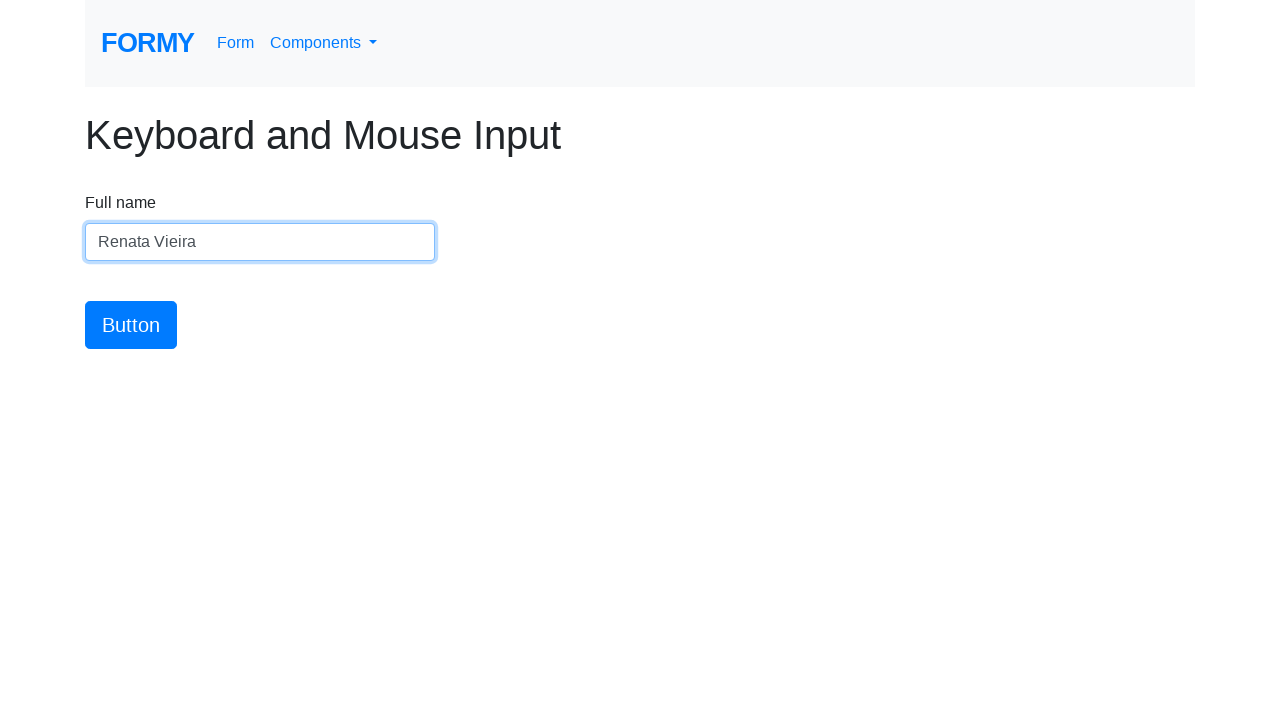

Clicked the submit button at (131, 325) on #button
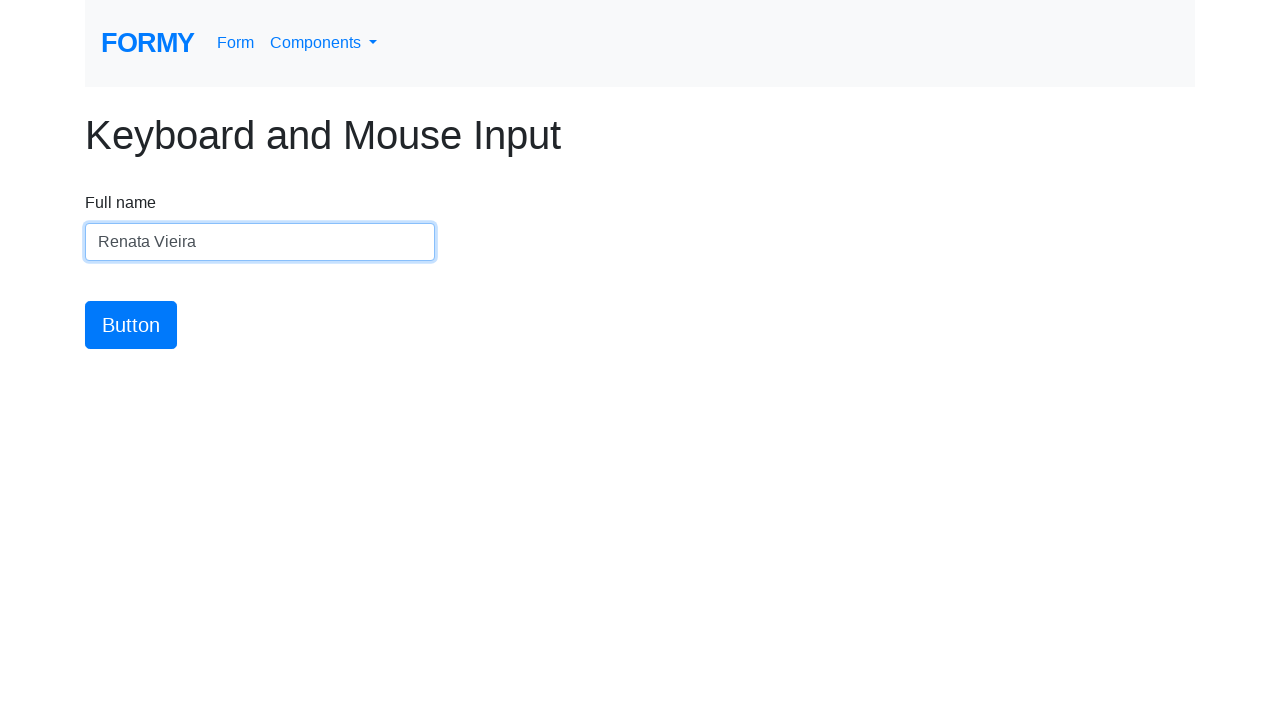

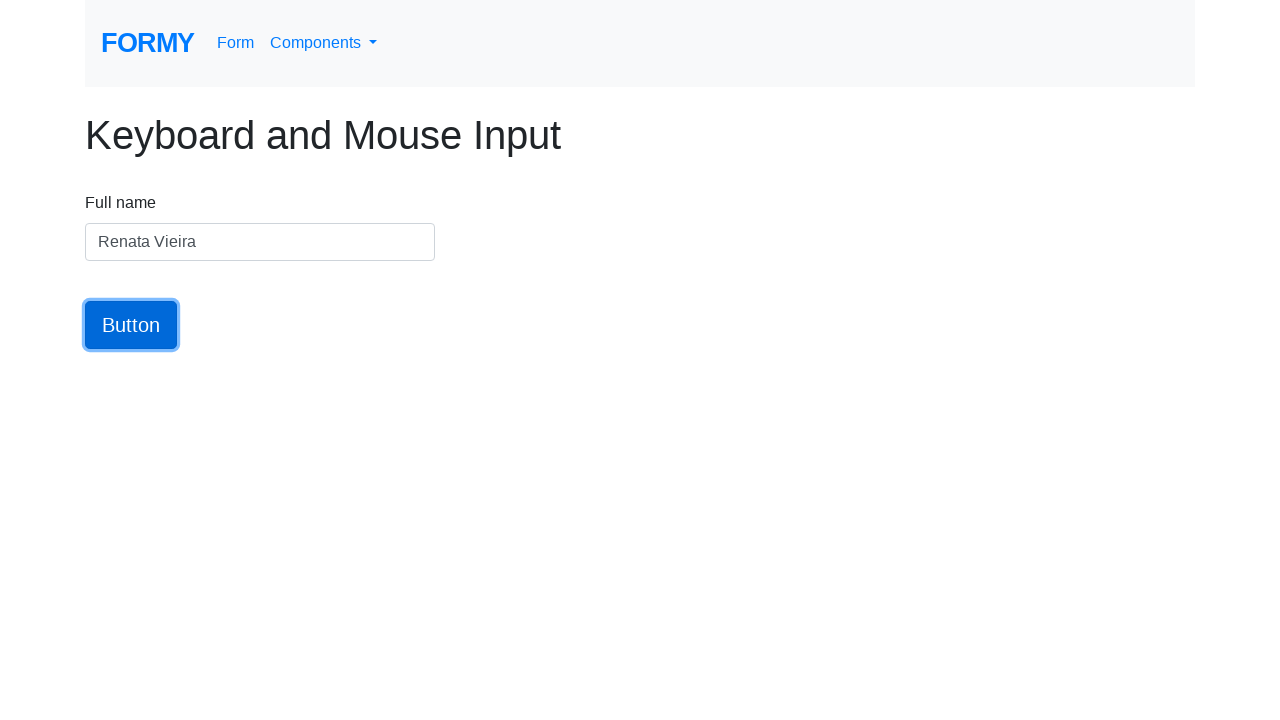